Tests navigation to the Adactin Hotel App homepage and clicks on the Google Play store badge link, which opens a new browser window.

Starting URL: https://adactinhotelapp.com/

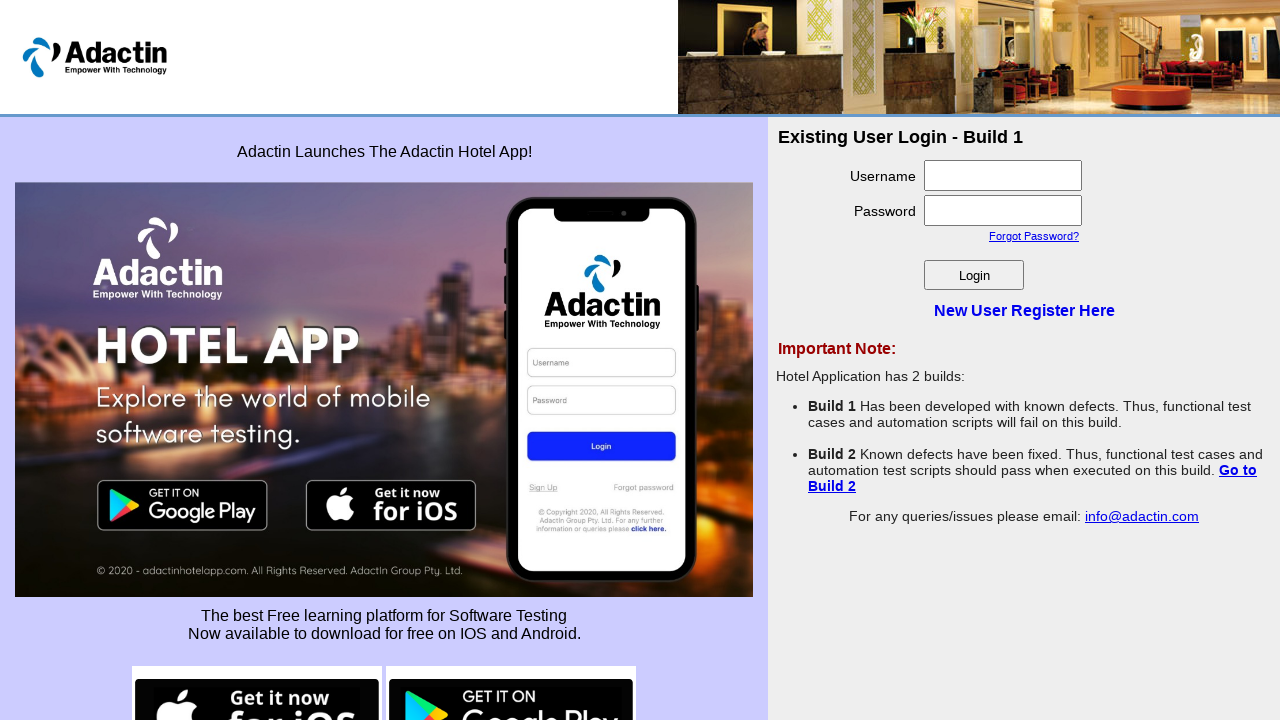

Navigated to Adactin Hotel App homepage
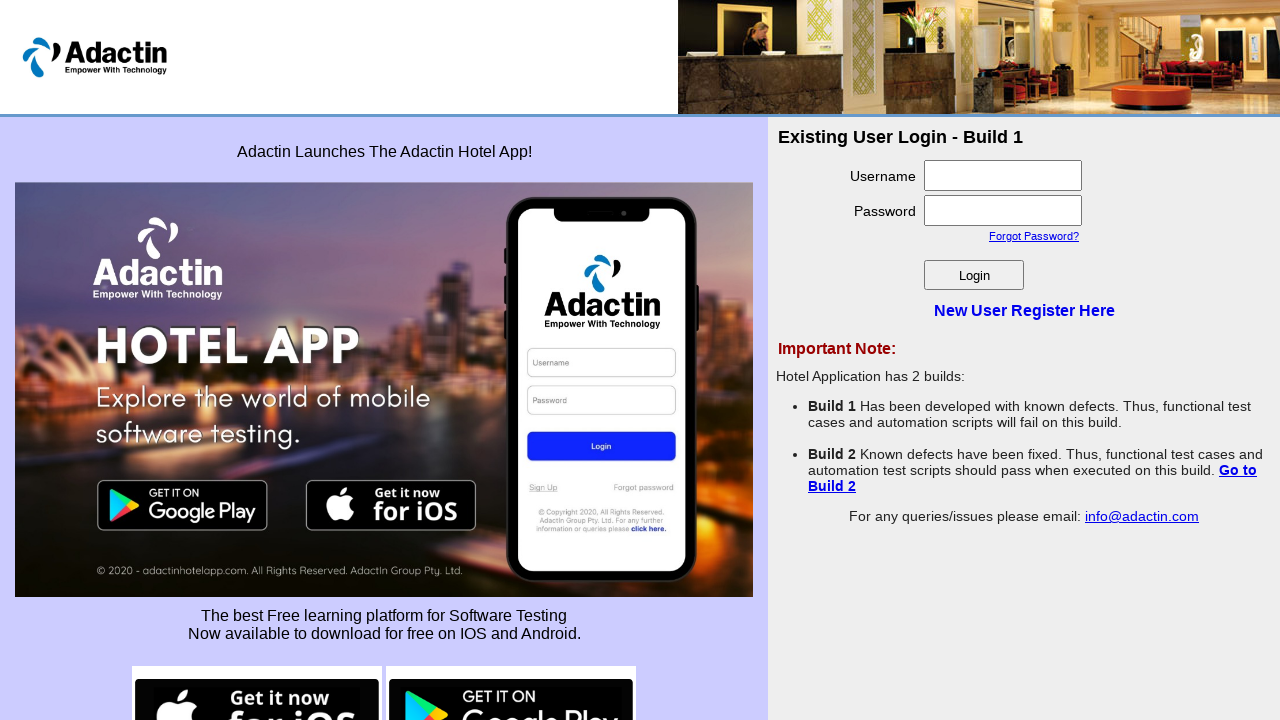

Clicked on Google Play store badge link at (511, 670) on img[src*='google-play']
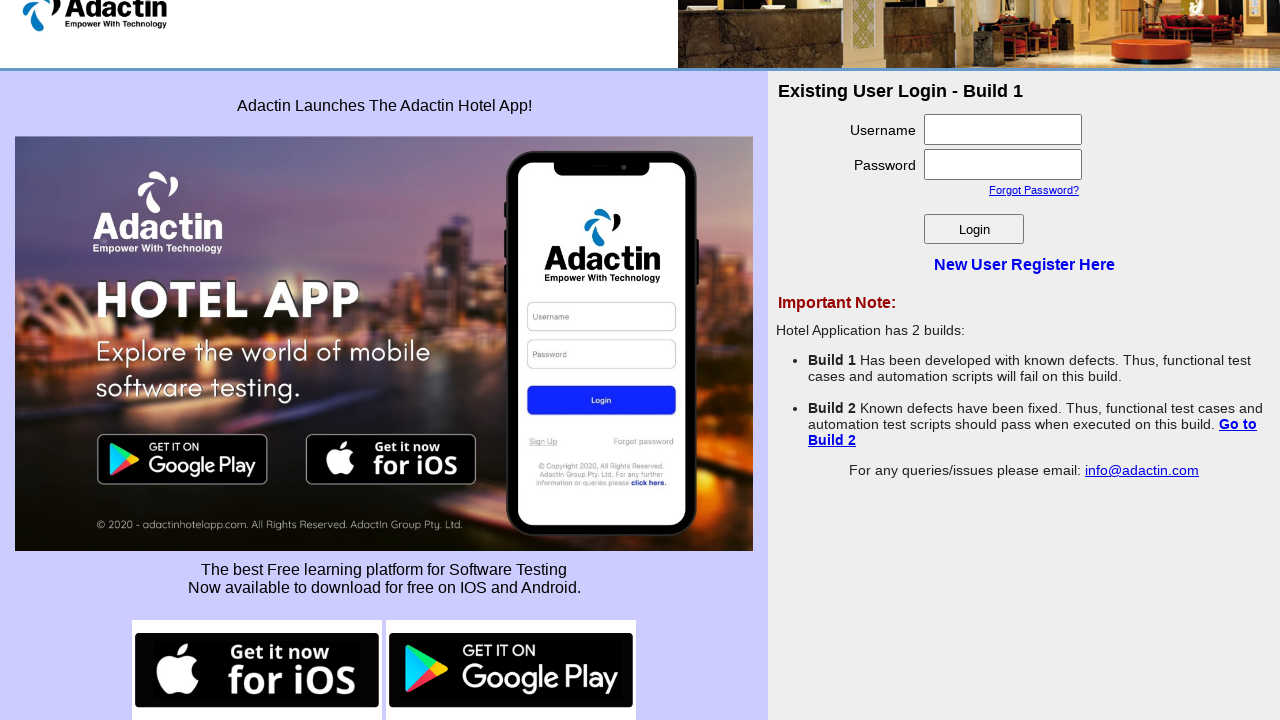

Waited for new browser window to open
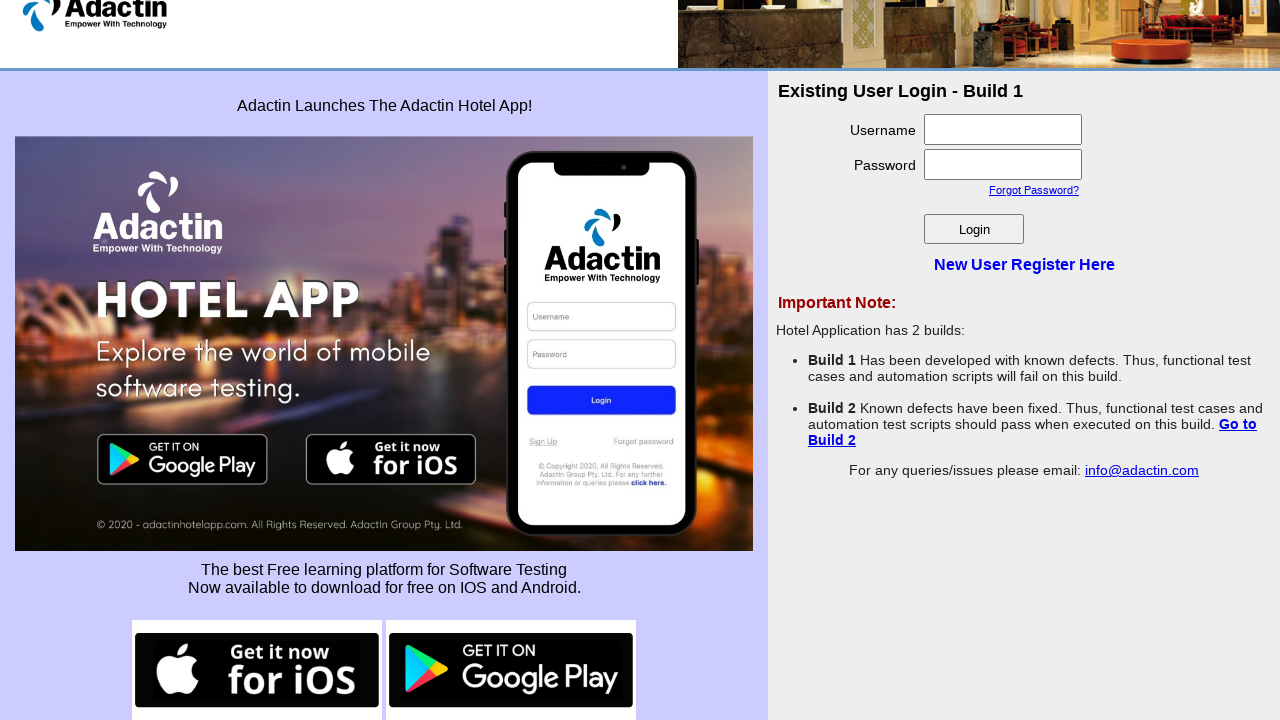

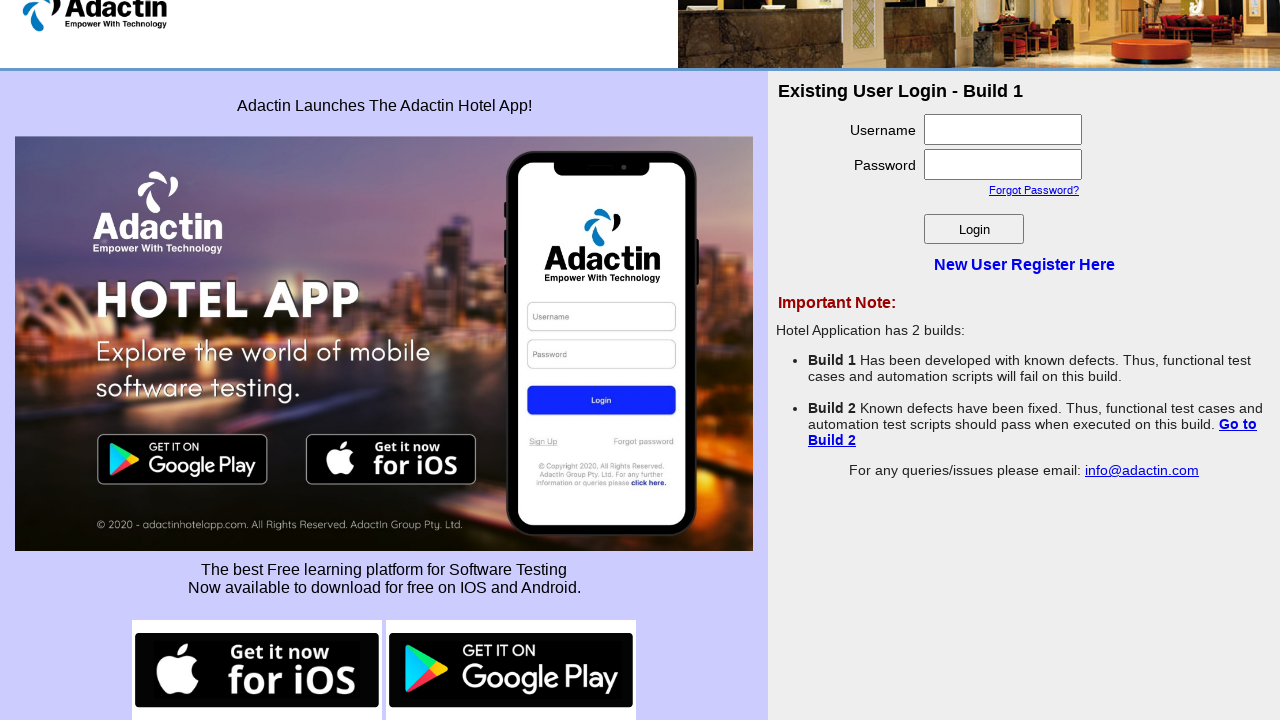